Tests the SpiceJet flight booking city search autocomplete functionality by entering a partial city name and waiting for suggestions to appear

Starting URL: https://www.spicejet.com/

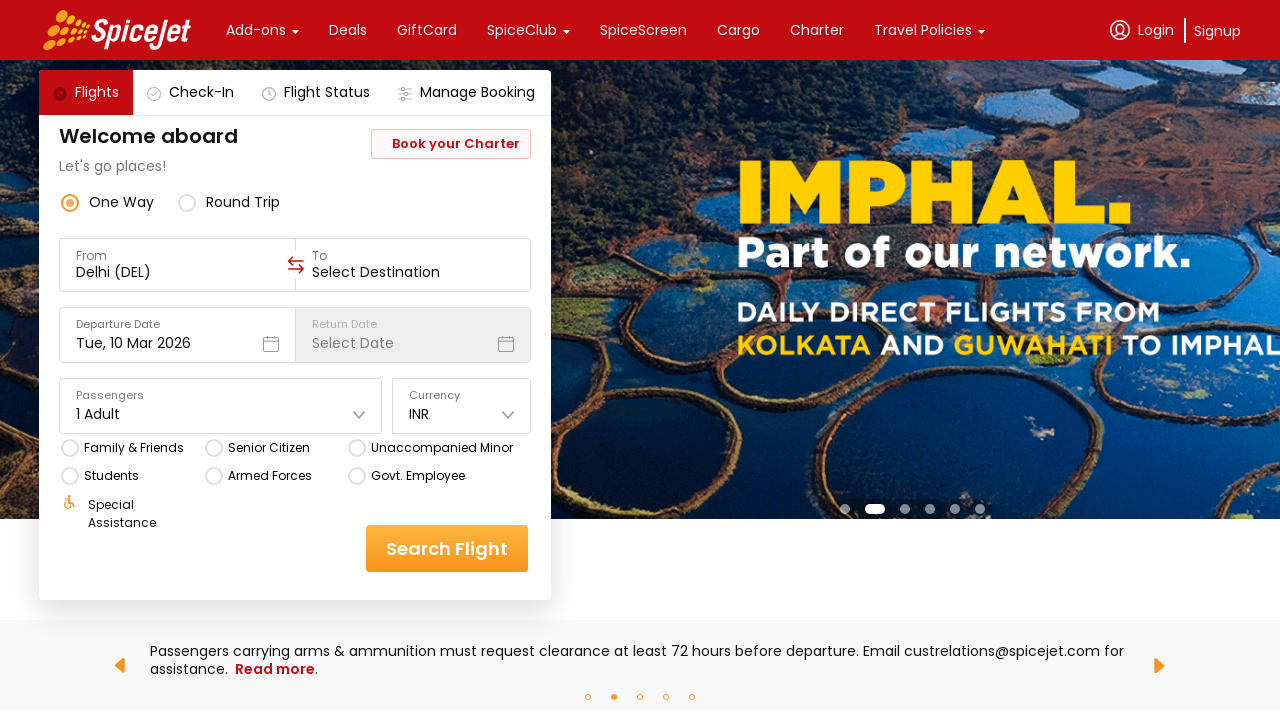

Filled city search field with partial city name 'mu' on .css-1cwyjr8
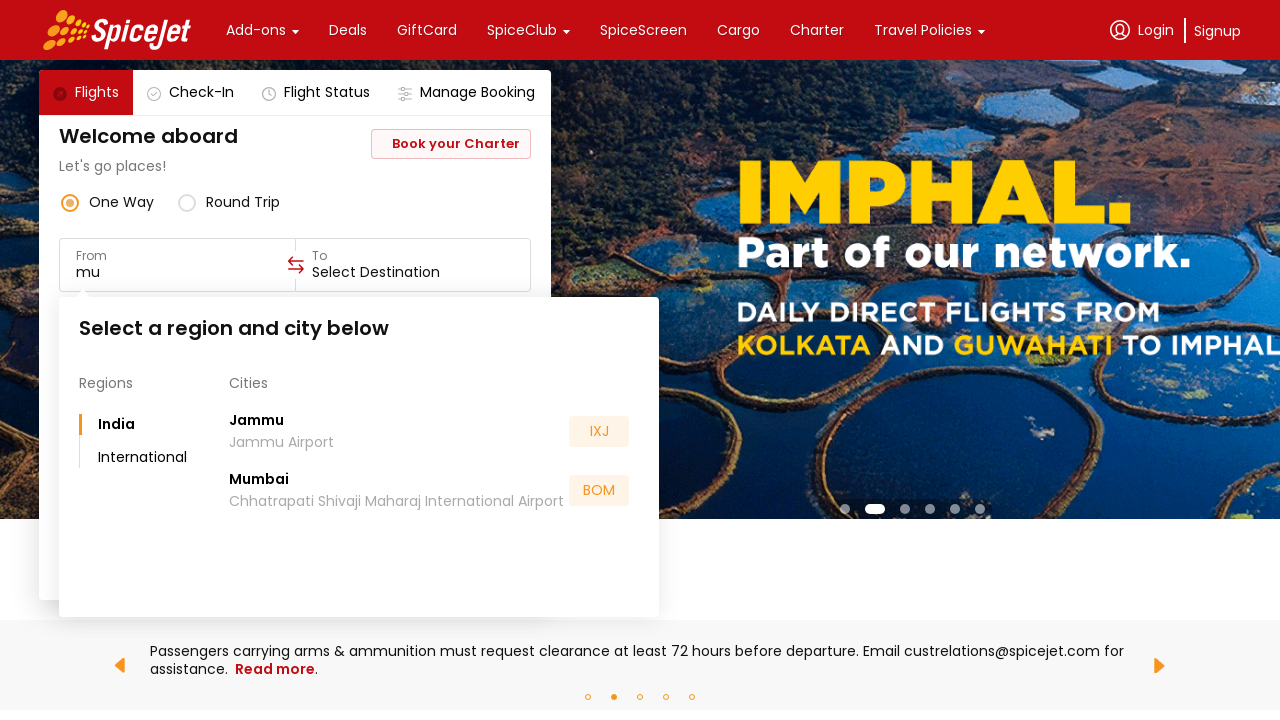

City suggestions appeared after entering partial city name
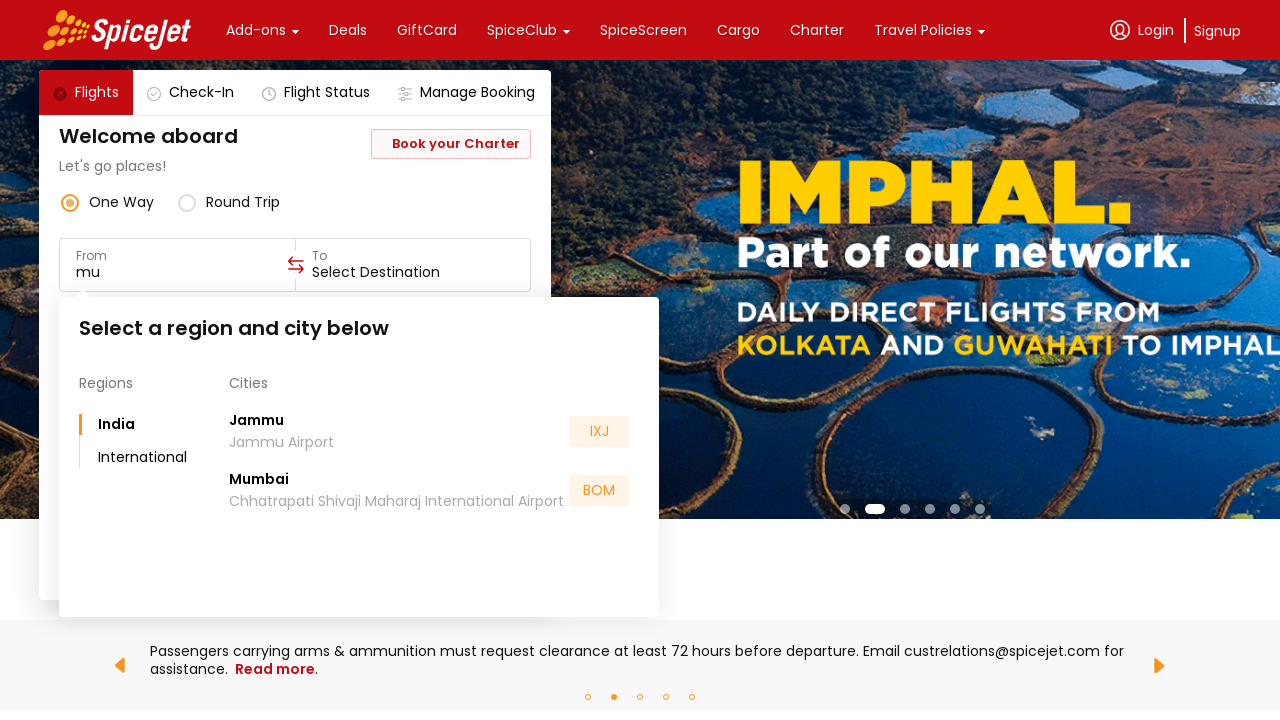

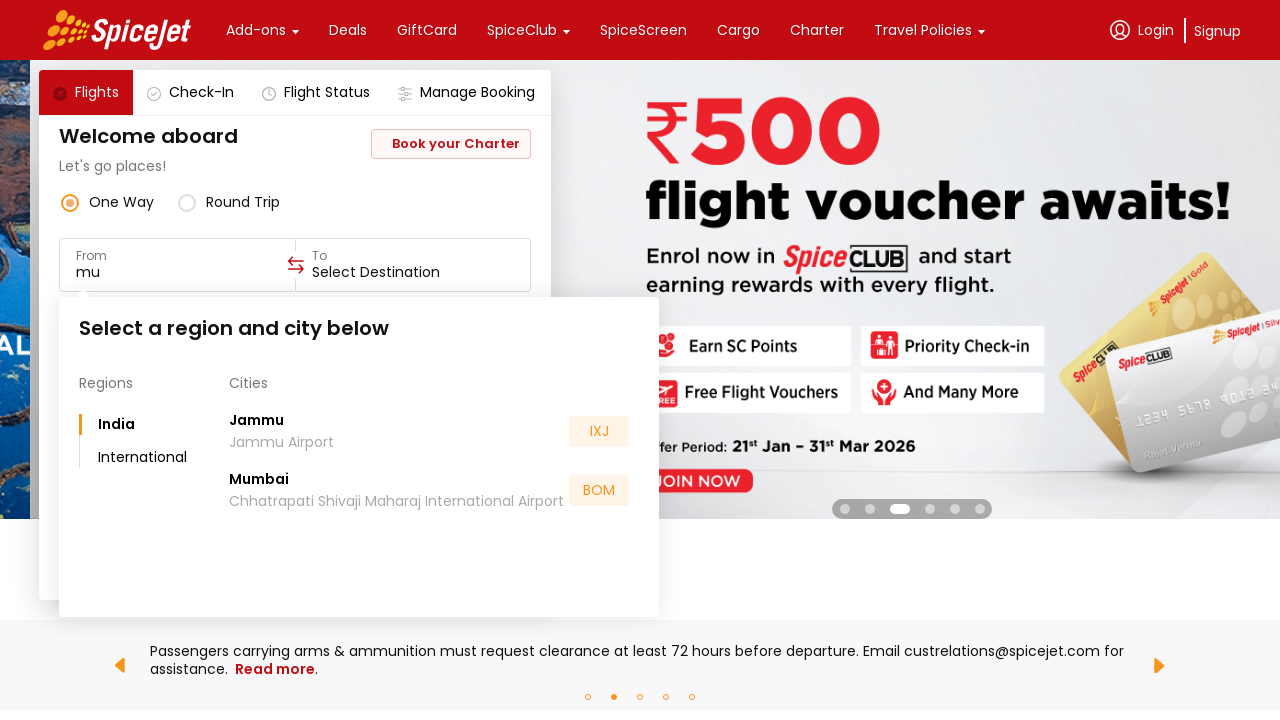